Tests a comprehensive form on a testing practice website by filling out various input types including text fields, radio buttons, dropdowns, multi-select options, color picker, date picker, number inputs, and a textarea, then clicks a button that opens a new window which is then closed.

Starting URL: https://trytestingthis.netlify.app/index.html

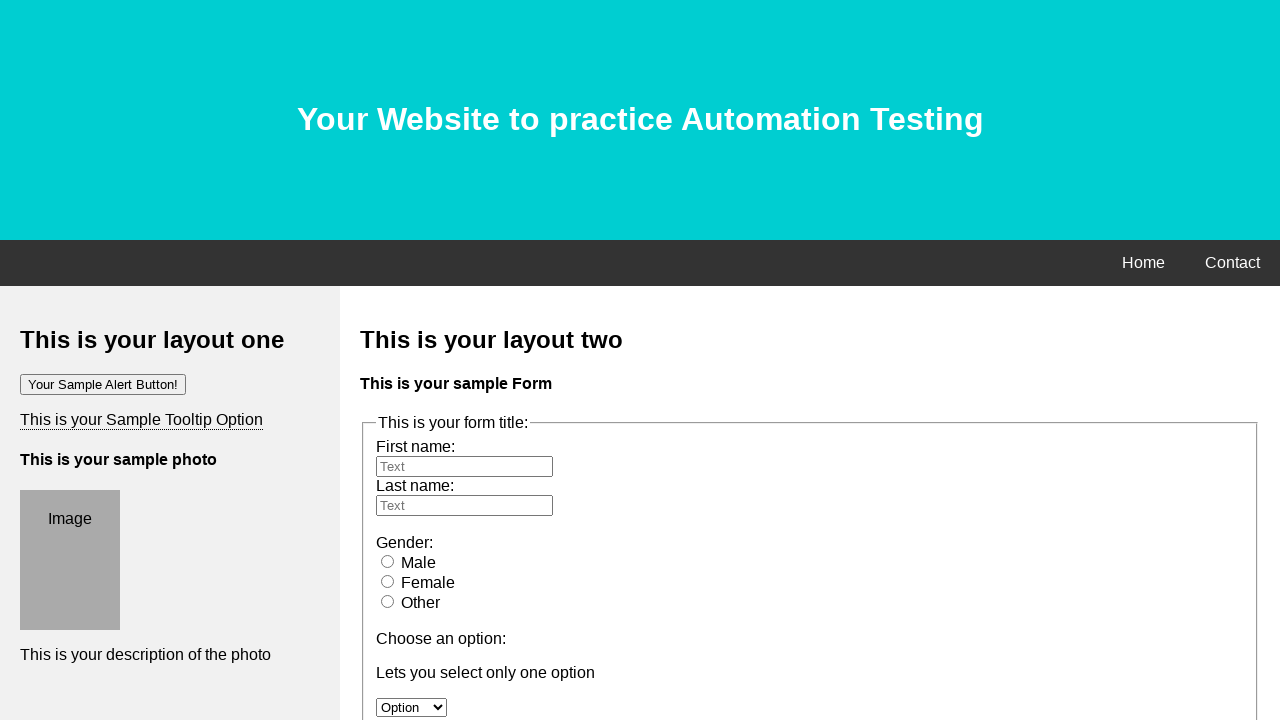

Clicked on header element at (640, 120) on .header
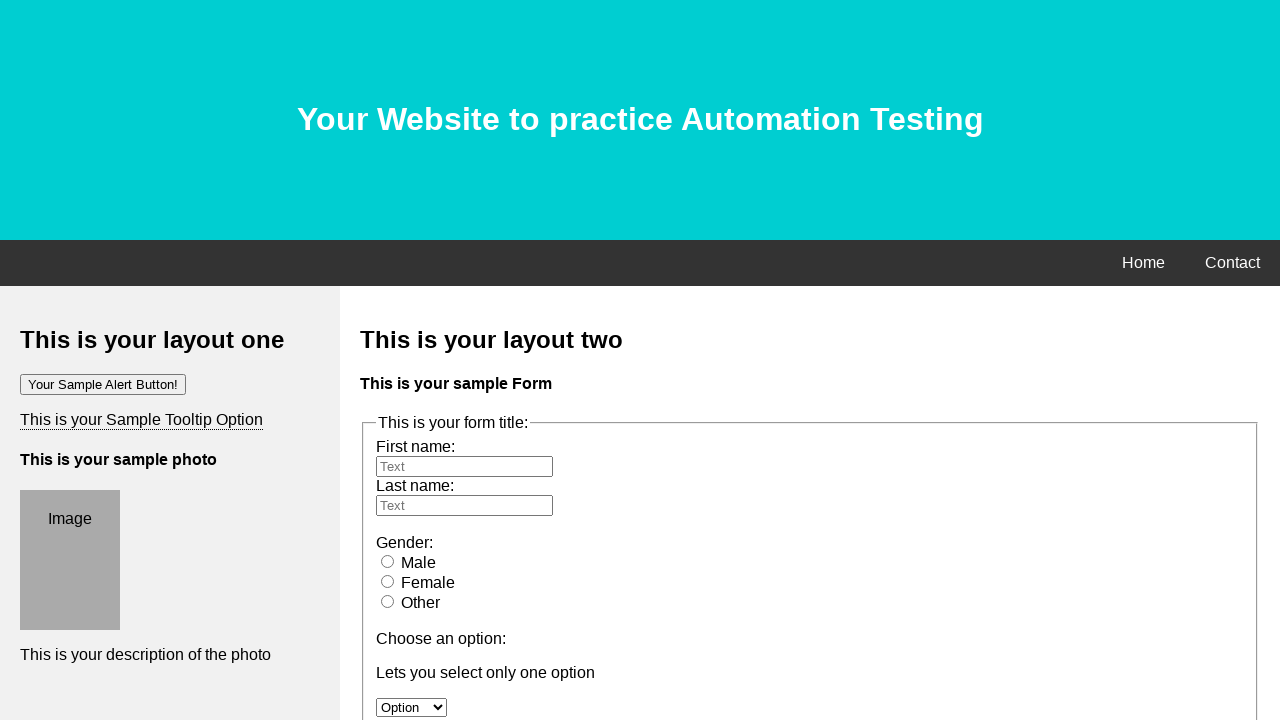

Clicked on first name field at (464, 466) on #fname
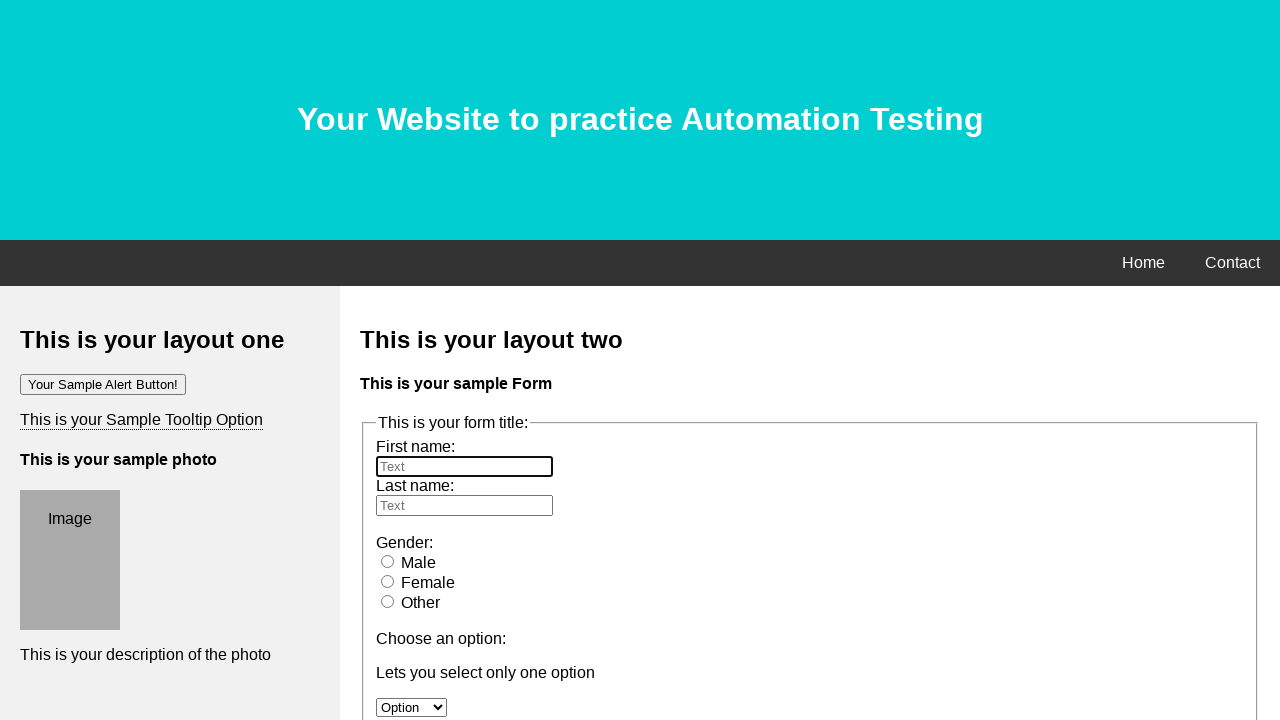

Filled first name field with 'Md. Shihab' on #fname
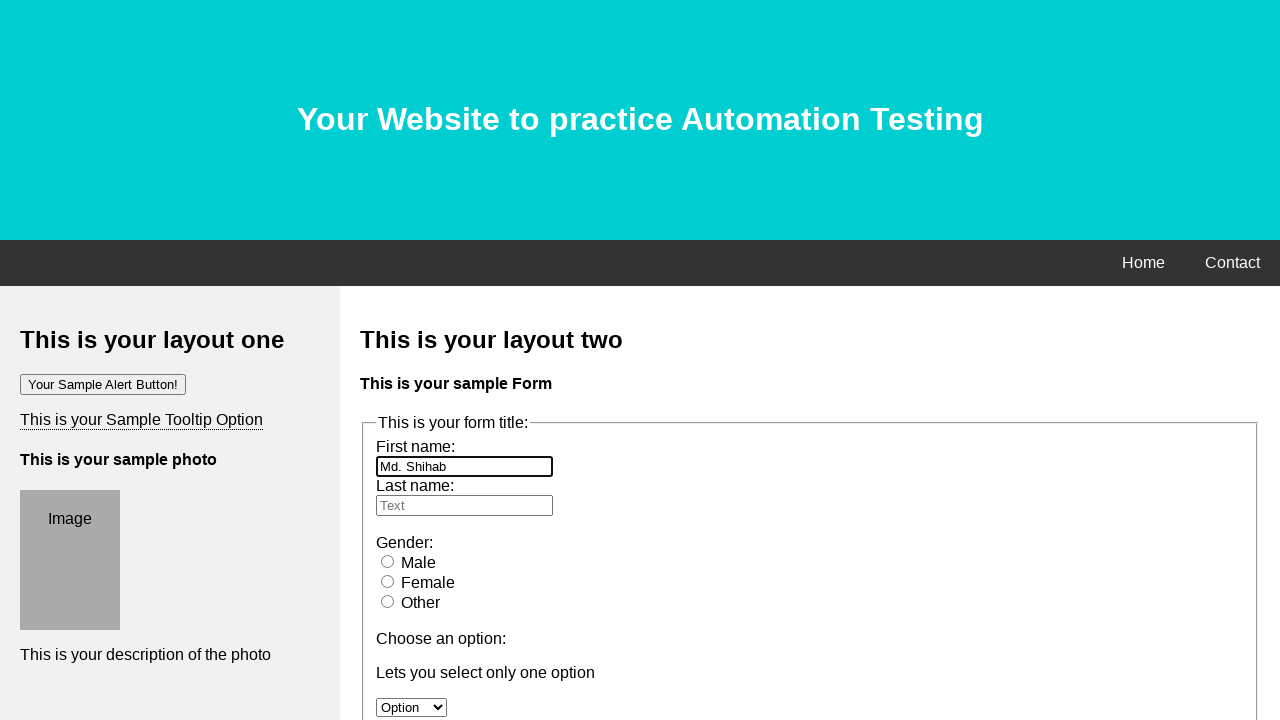

Filled last name field with 'Hossain' on #lname
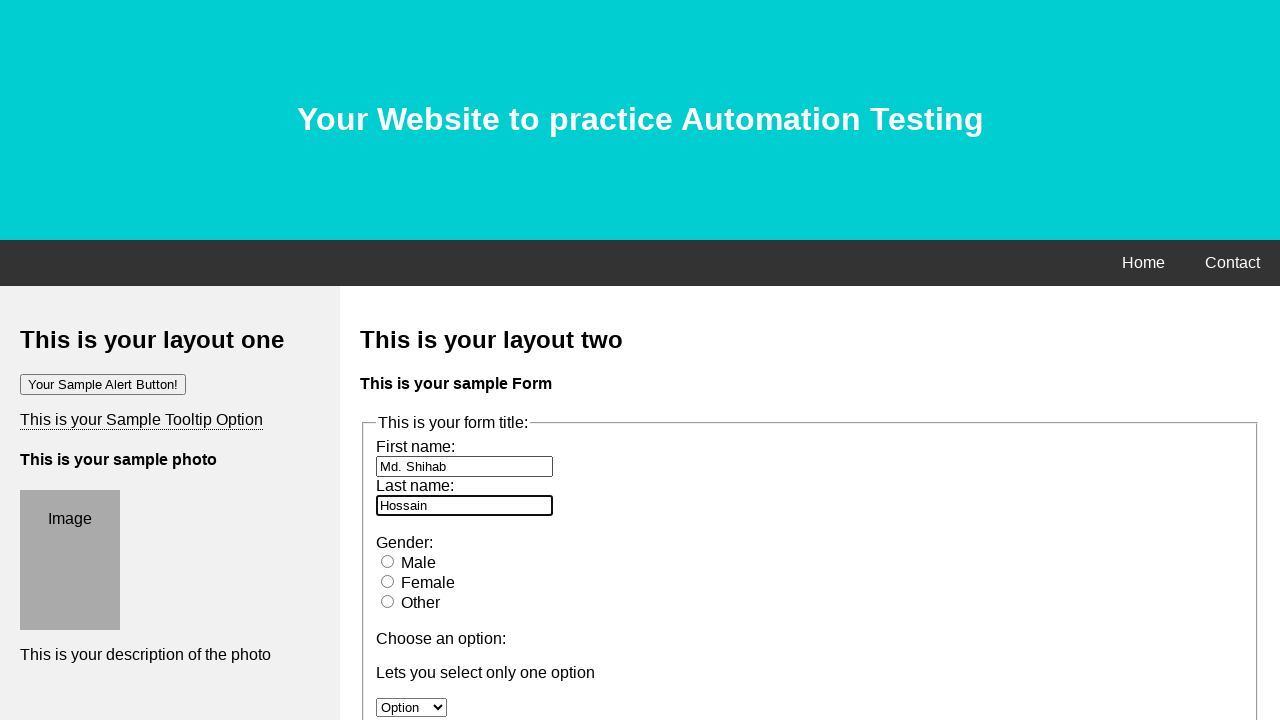

Selected radio button option at (418, 562) on label:nth-child(14)
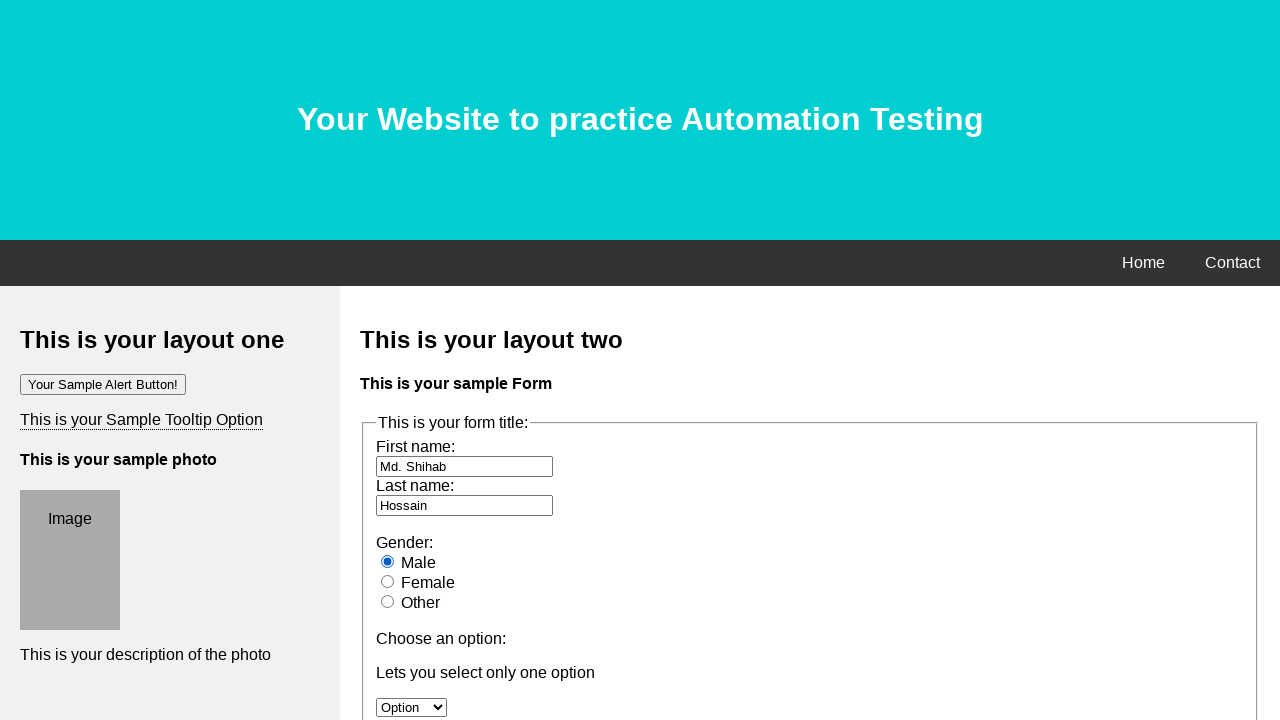

Selected 'Option 1' from first dropdown on #option
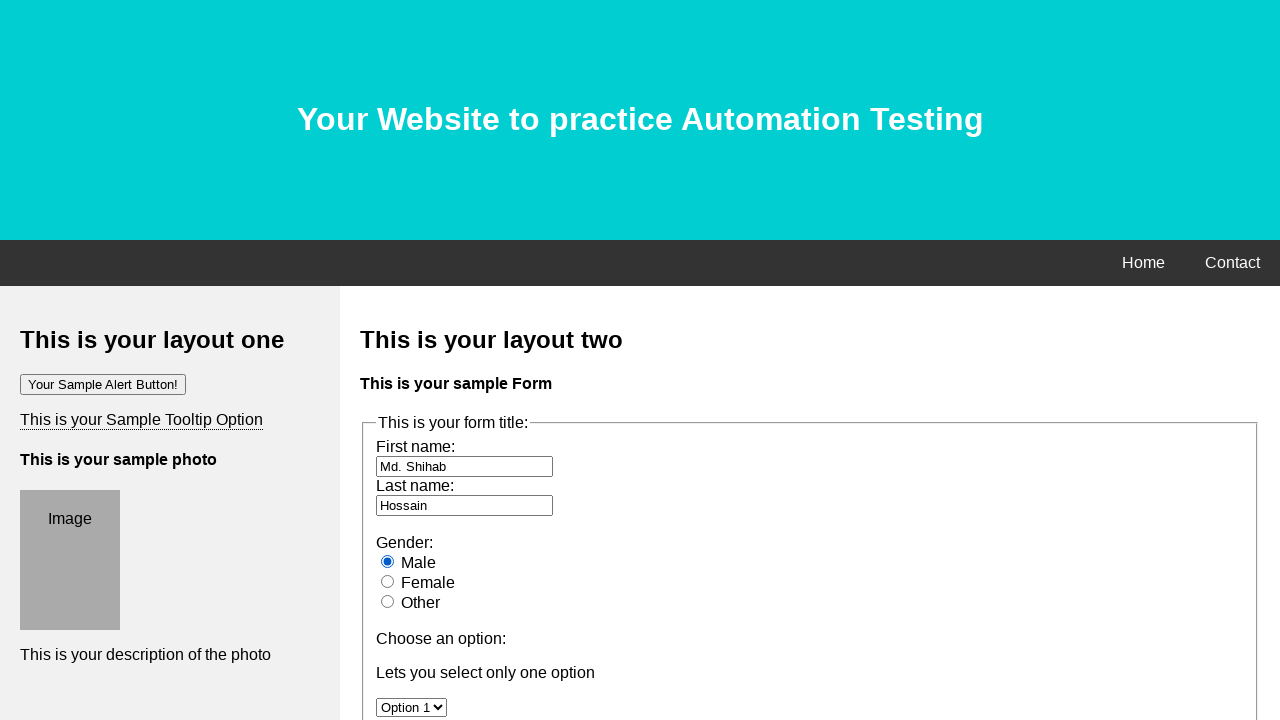

Selected 'Option 2' from first dropdown on #option
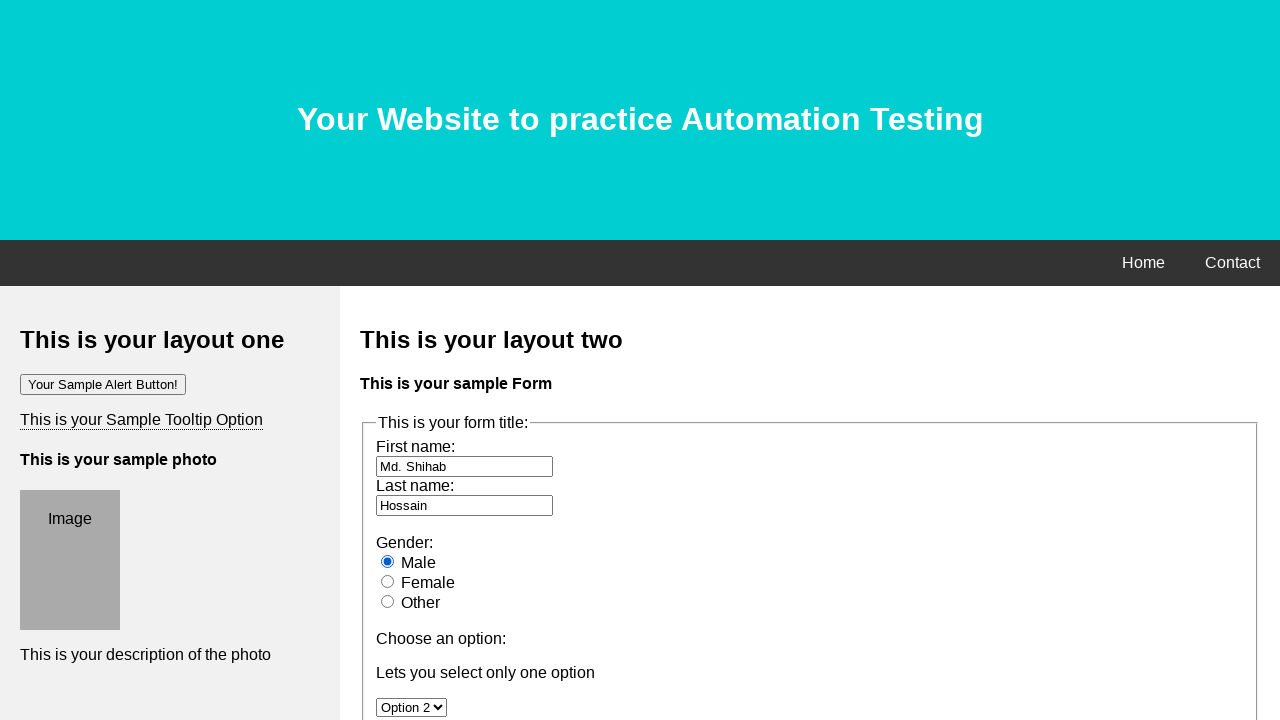

Selected 'Option 3' from first dropdown on #option
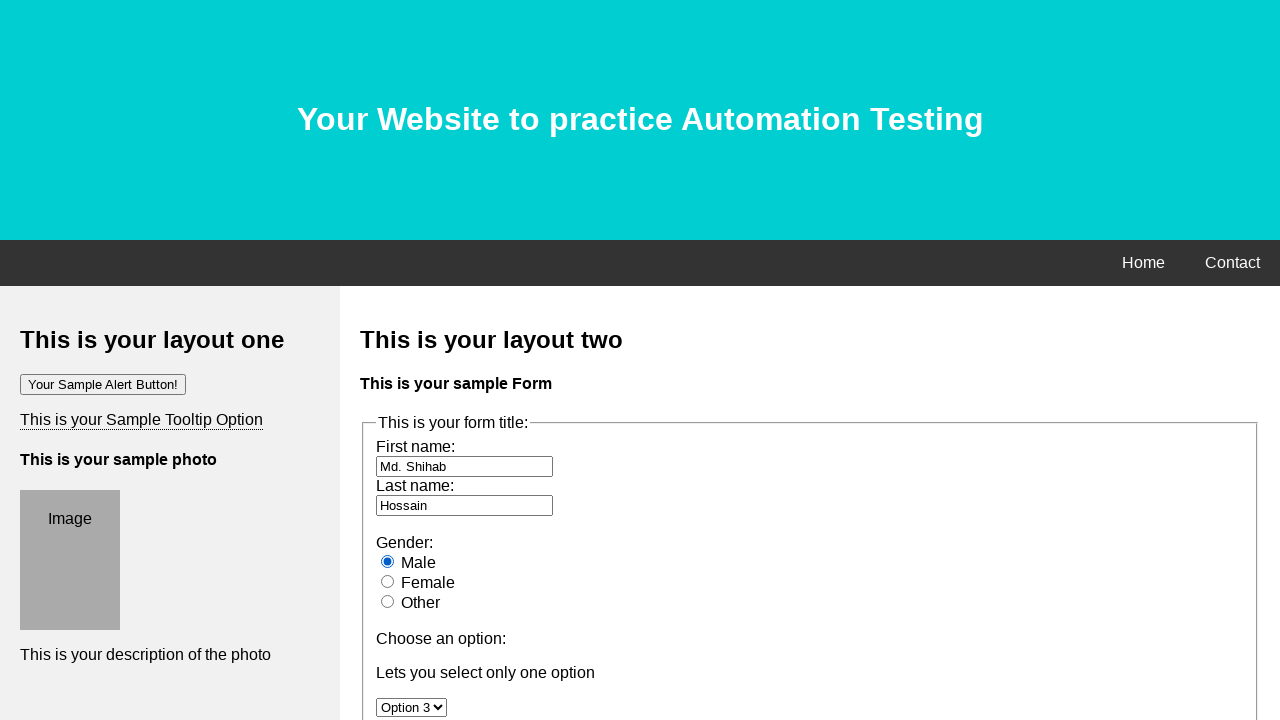

Selected 'Option 3' from second dropdown (owc) on #owc
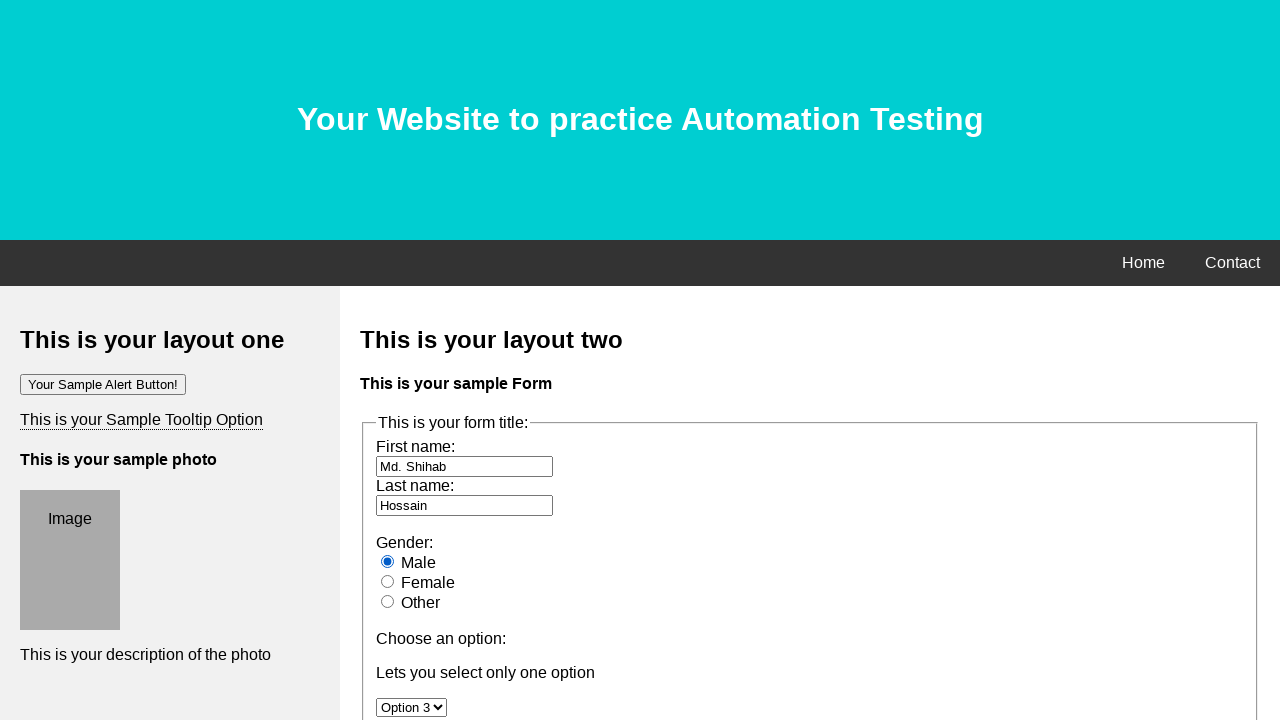

Selected 'Option' from second dropdown (owc) on #owc
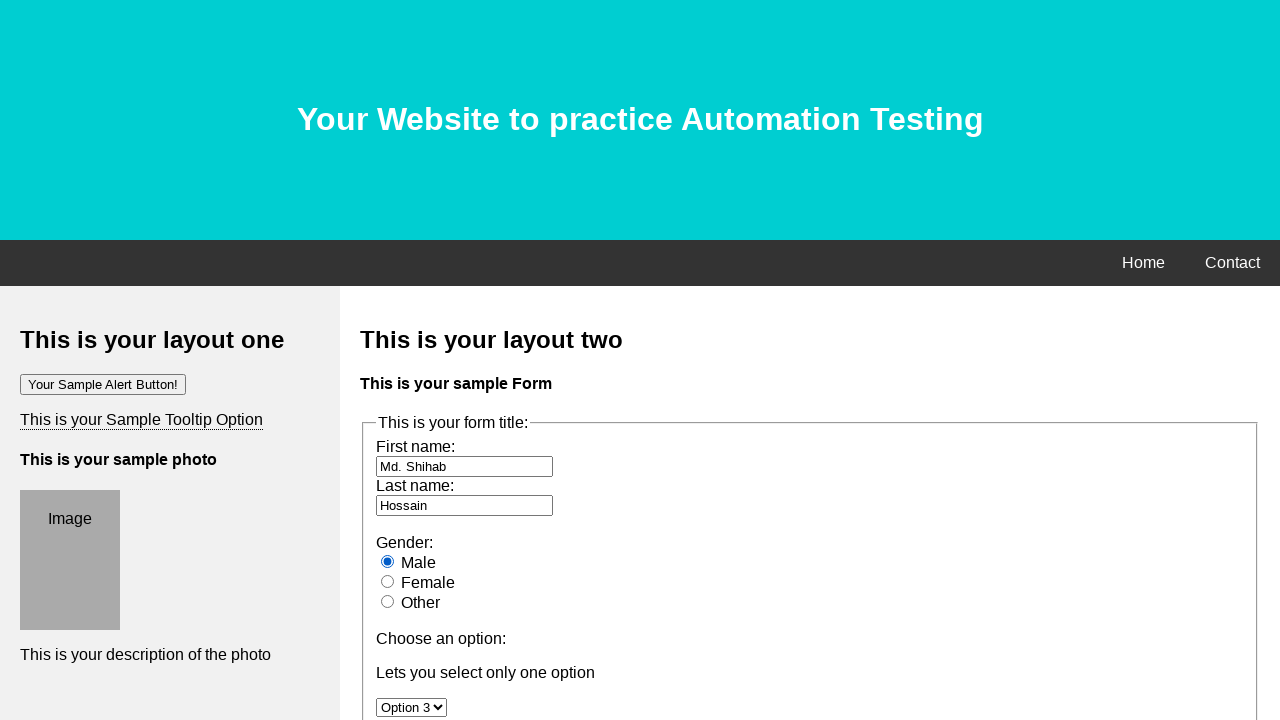

Selected 'Option 1' from second dropdown (owc) on #owc
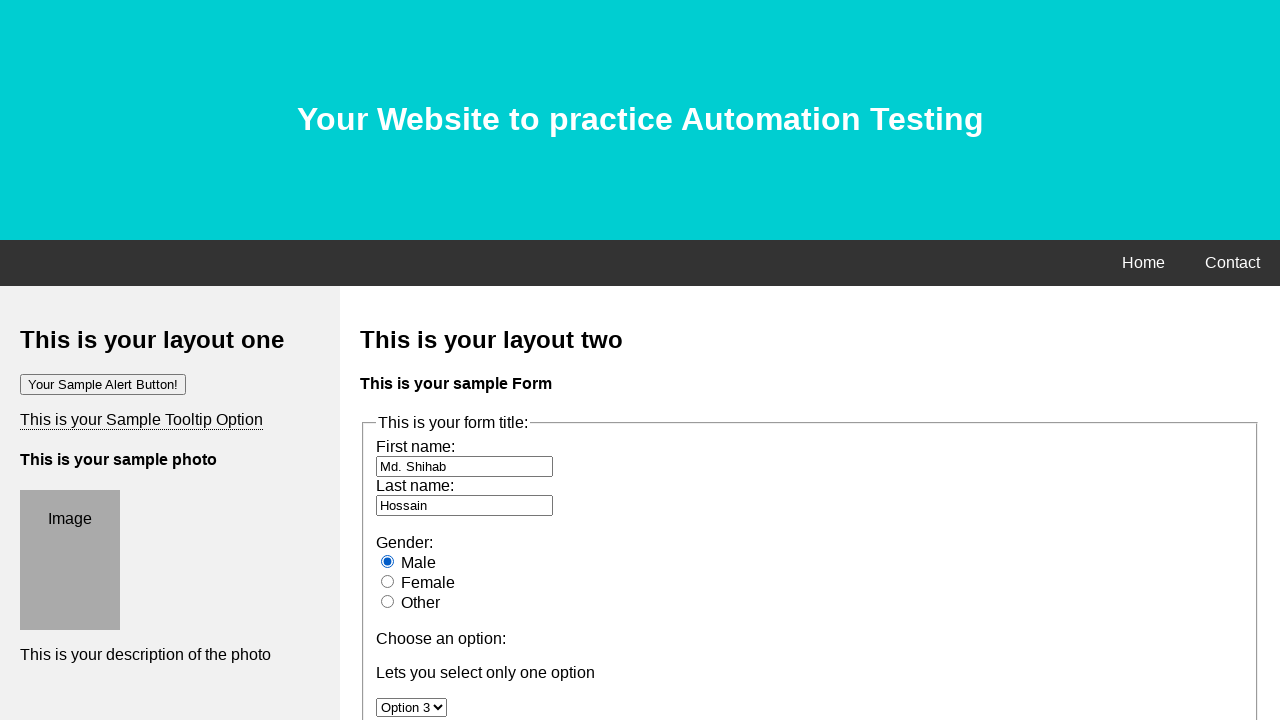

Selected 'Option 2' from second dropdown (owc) on #owc
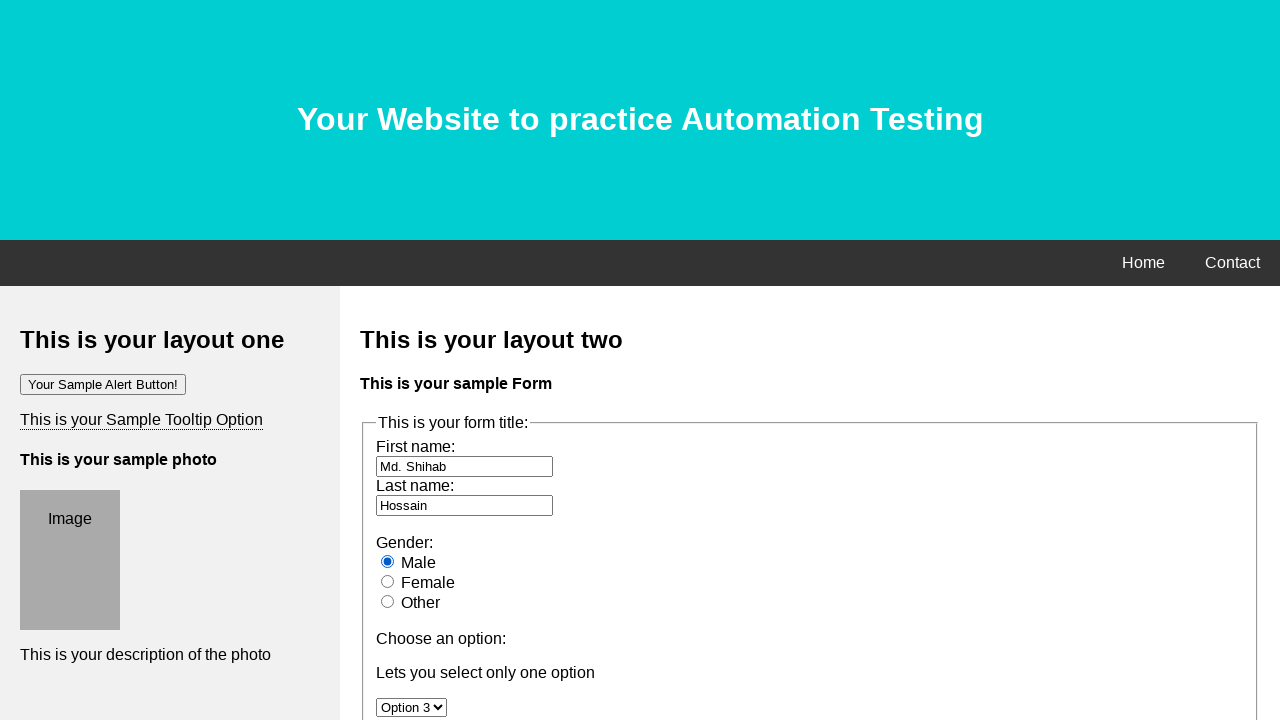

Clicked multi-option checkbox at (386, 360) on #moption
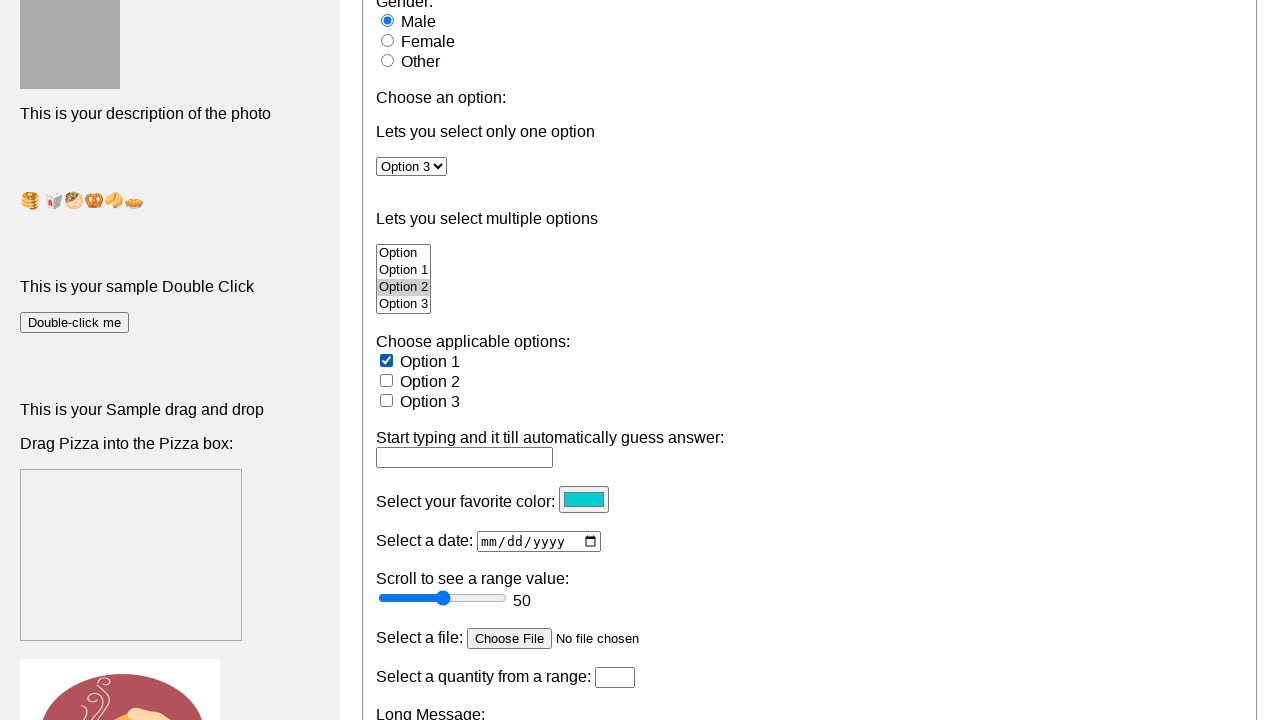

Clicked option2 checkbox at (386, 380) on input[name='option2']
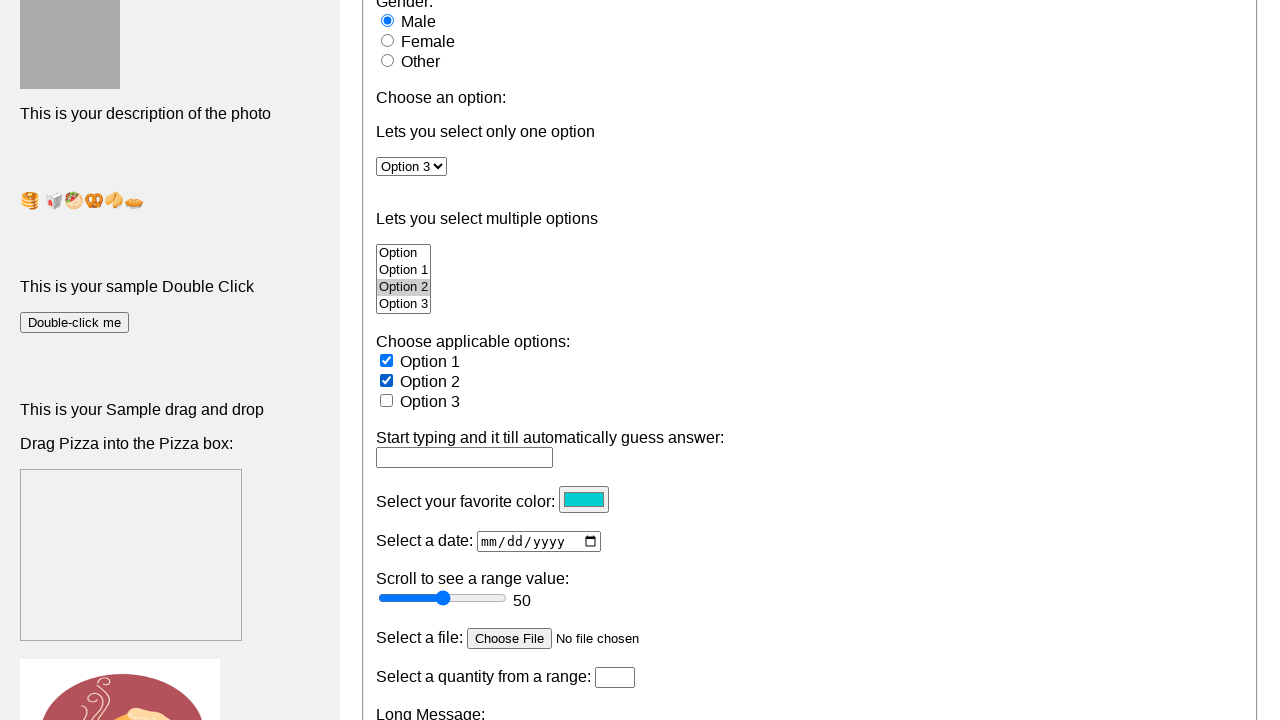

Clicked option3 checkbox at (386, 400) on input[name='option3']
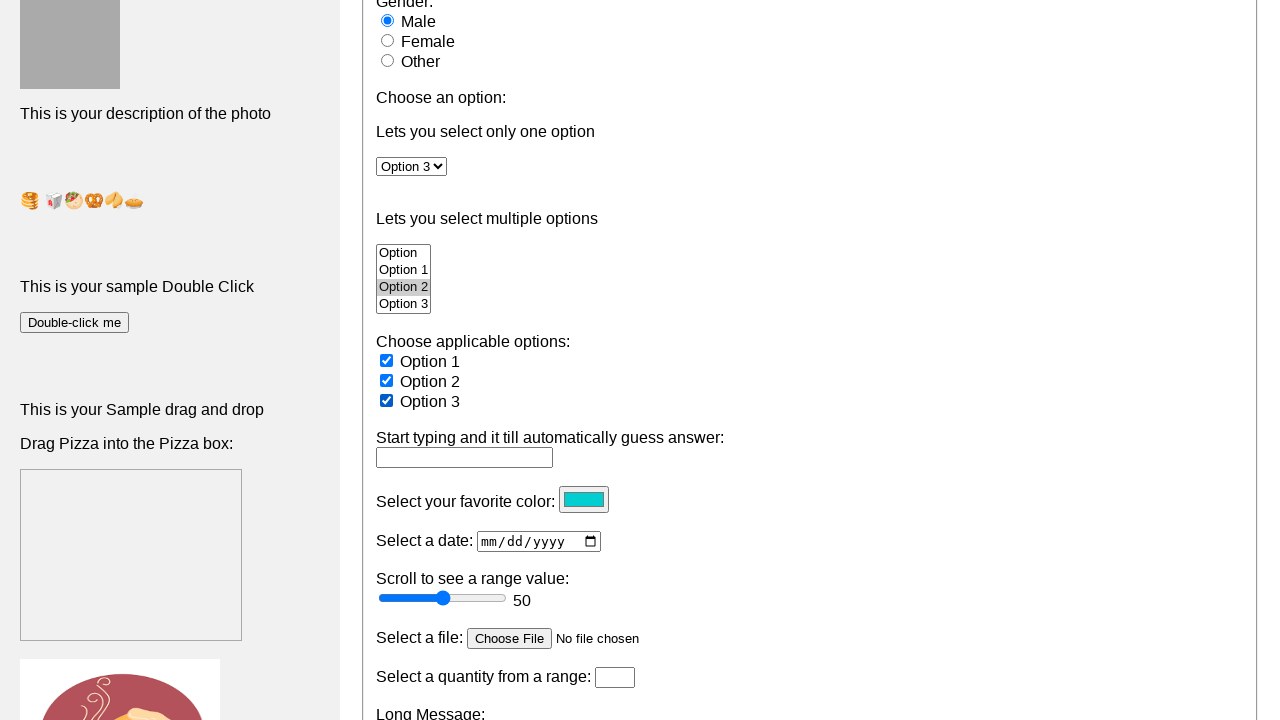

Filled options input field with 'Strawberry' on input[name='Options']
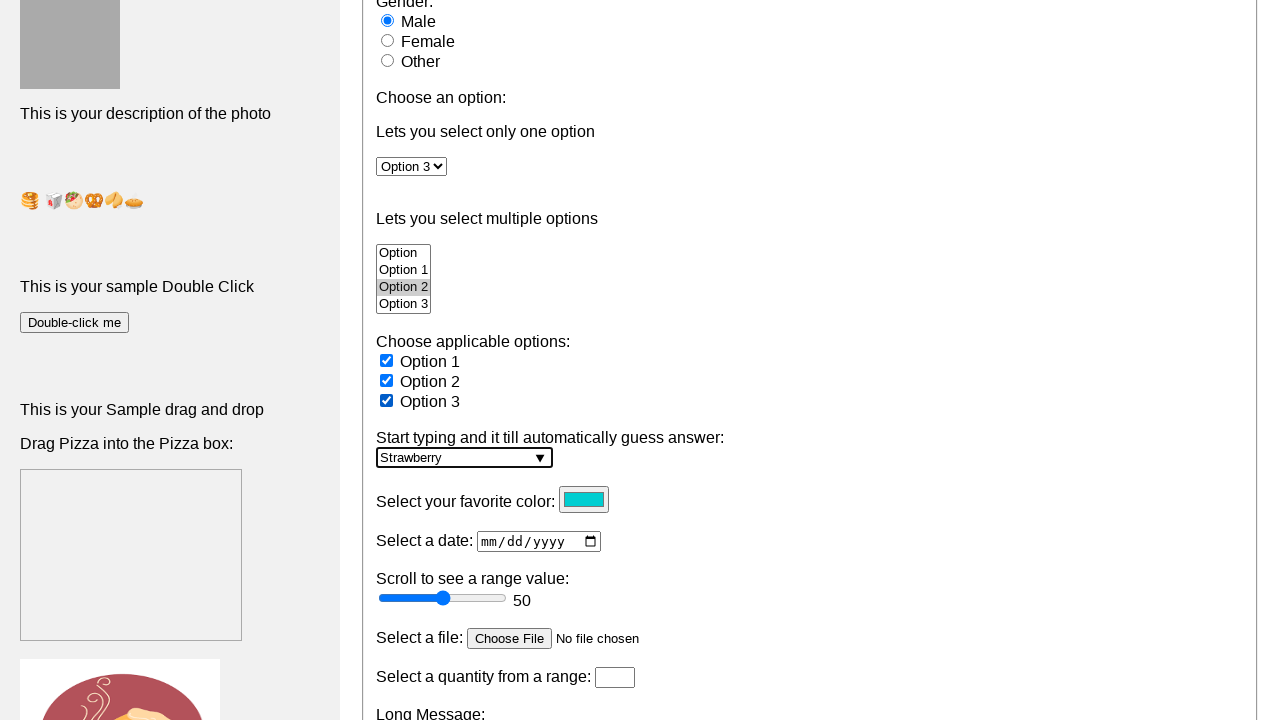

Selected color '#d100a4' in color picker on #favcolor
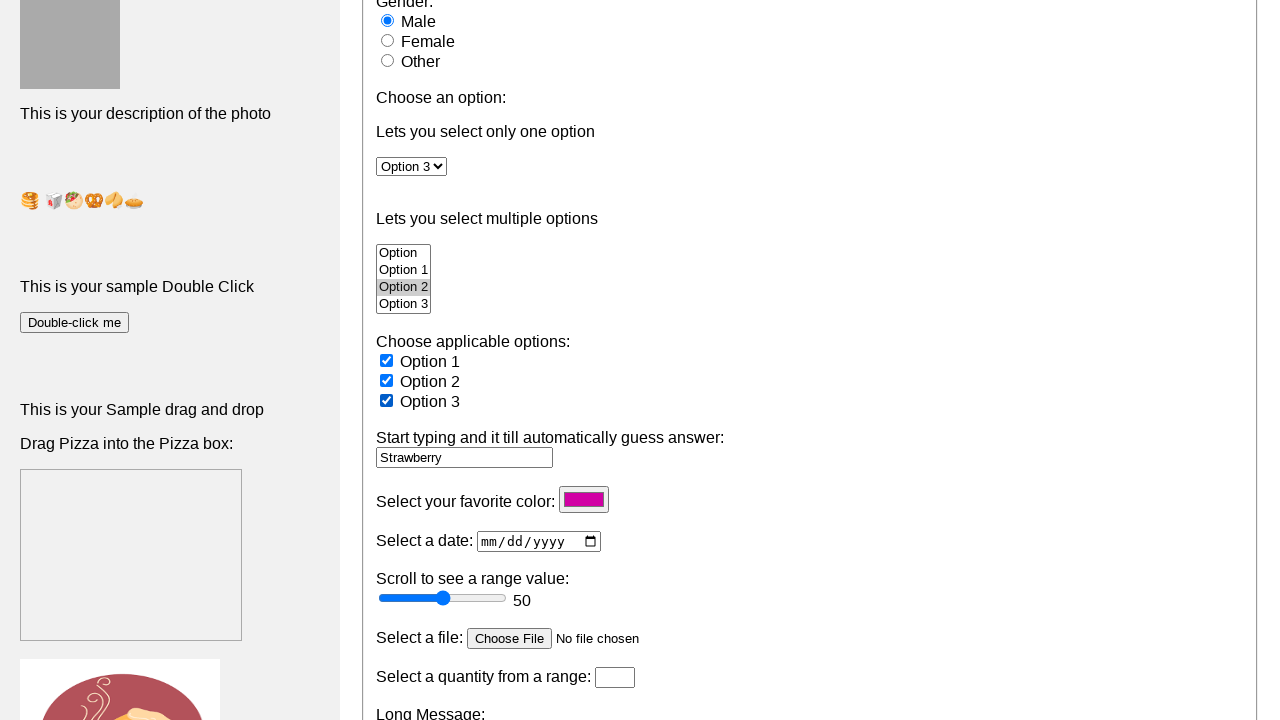

Filled date picker with '2024-10-04' on #day
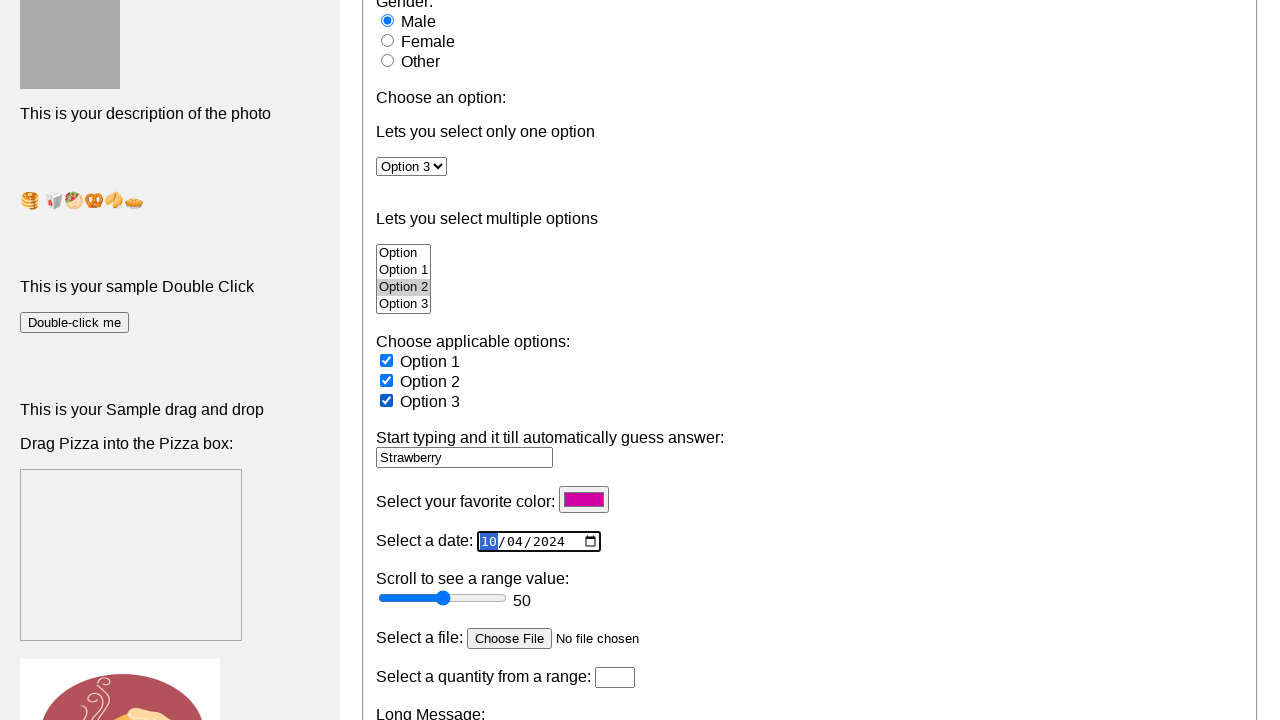

Filled range/slider input with value '100' on #a
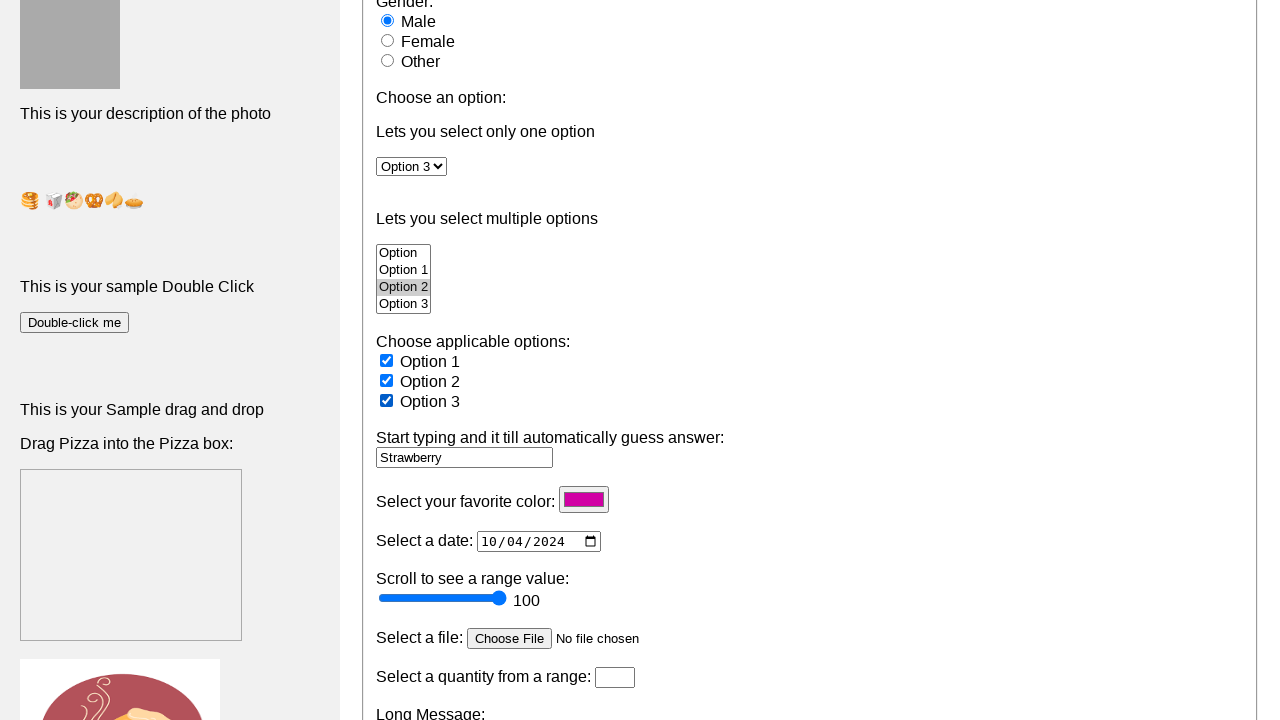

Filled quantity input with value '5' on #quantity
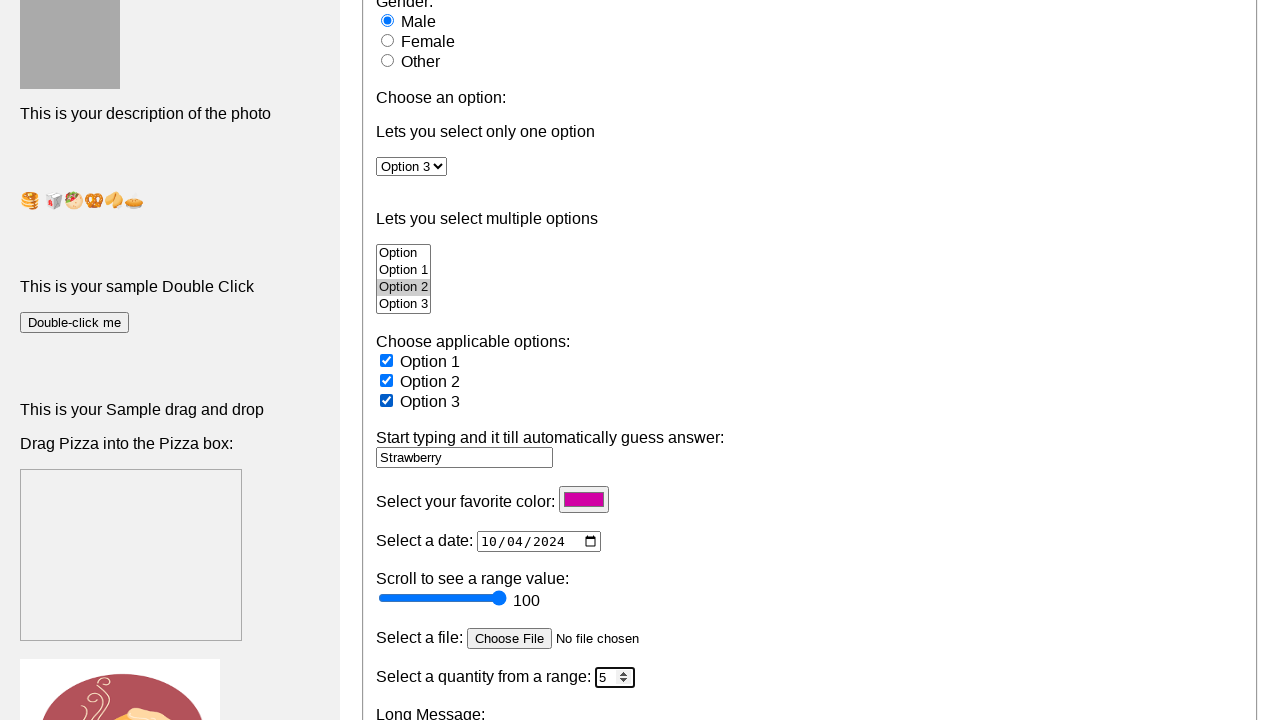

Filled textarea with message about cat playing in garden on textarea[name='message']
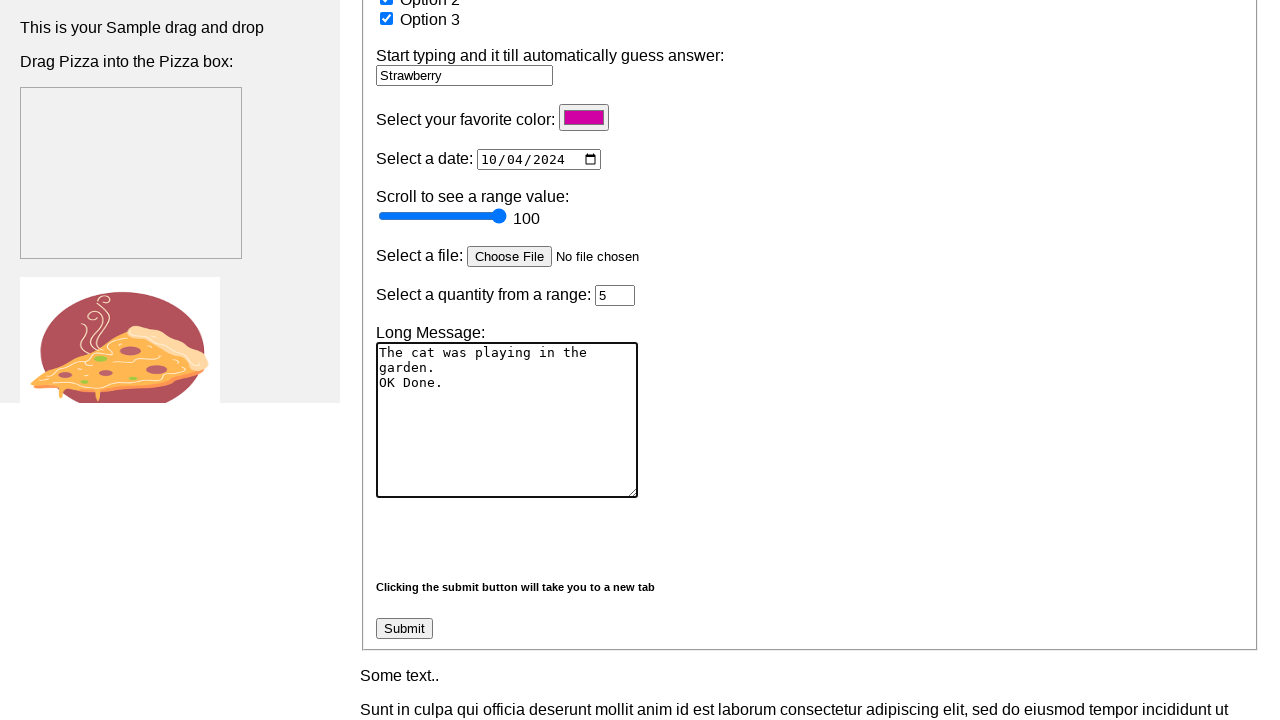

Clicked on paragraph element at (810, 676) on p:nth-child(4)
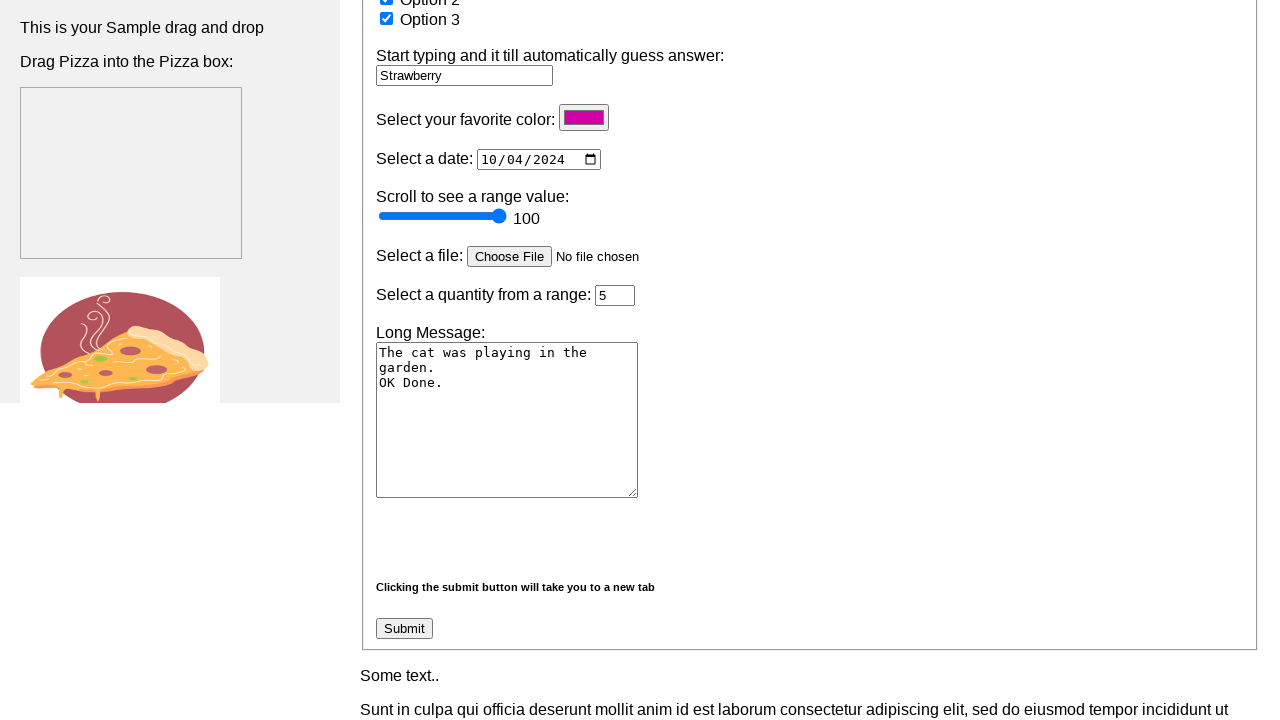

Clicked button which opened a new window at (404, 629) on .btn
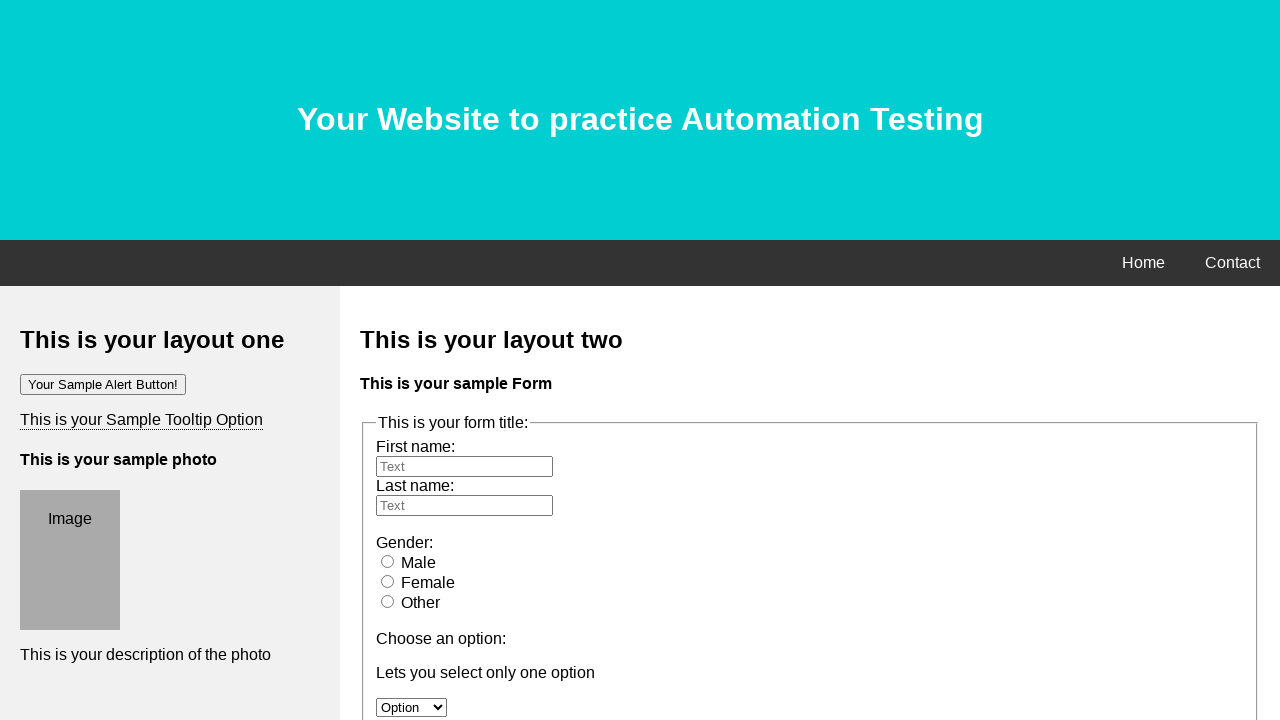

Closed the popup window
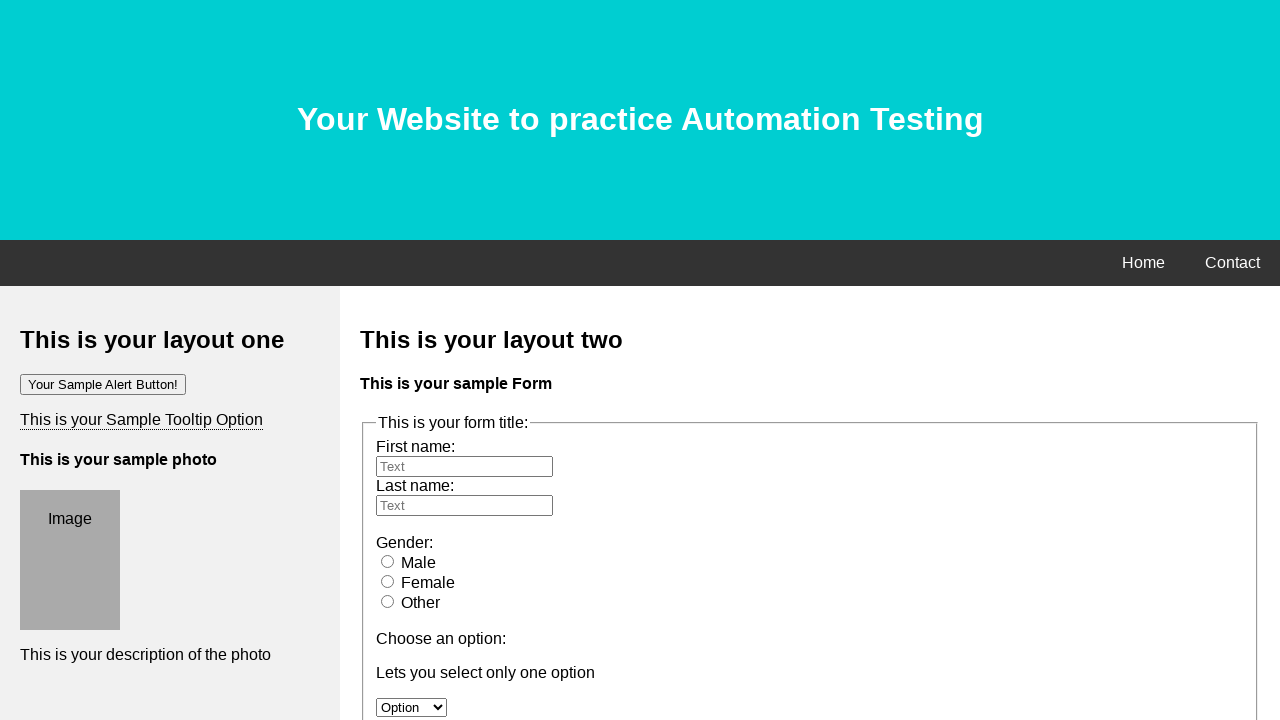

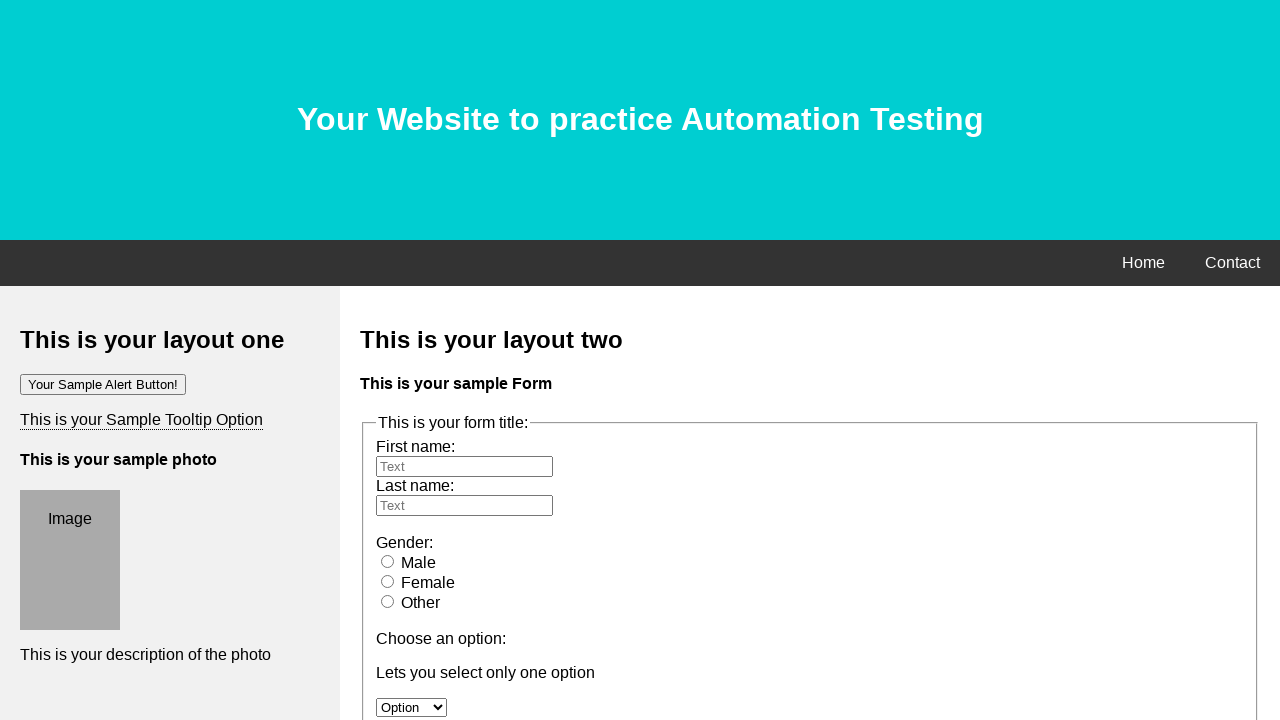